Tests page scrolling by scrolling down 500 pixels on the homepage

Starting URL: https://practice.automationtesting.in

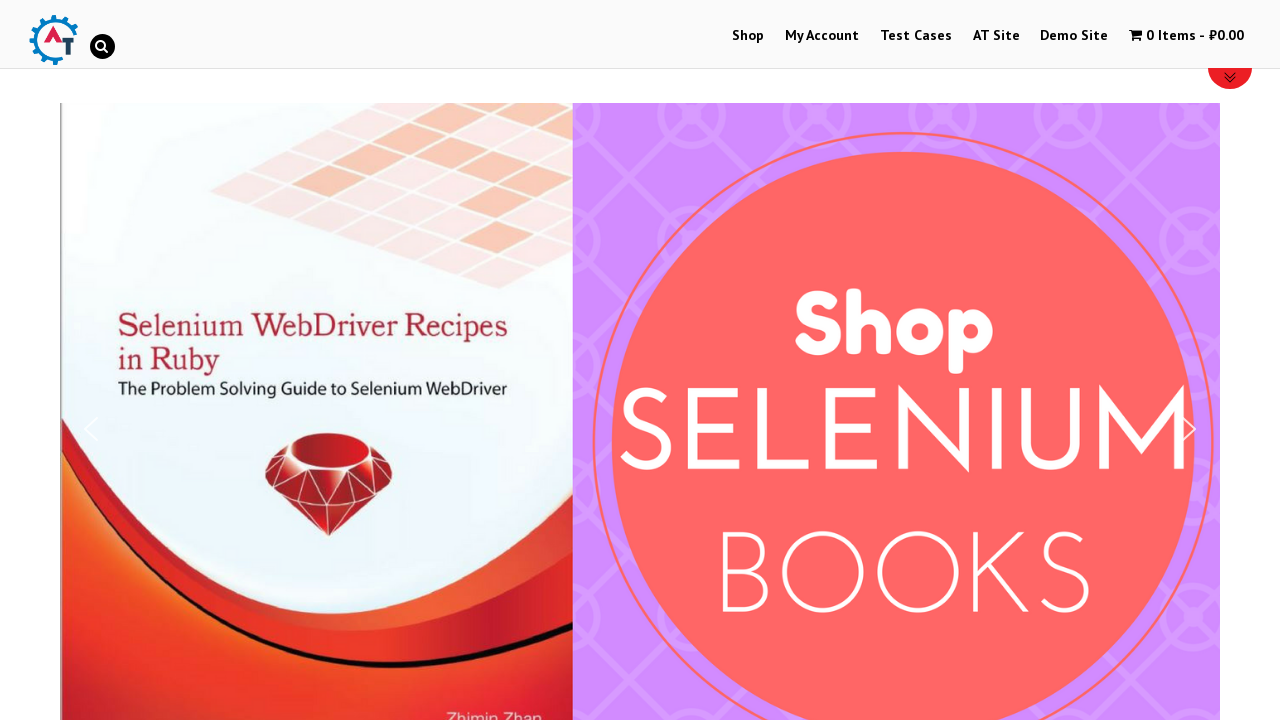

Navigated to homepage at https://practice.automationtesting.in
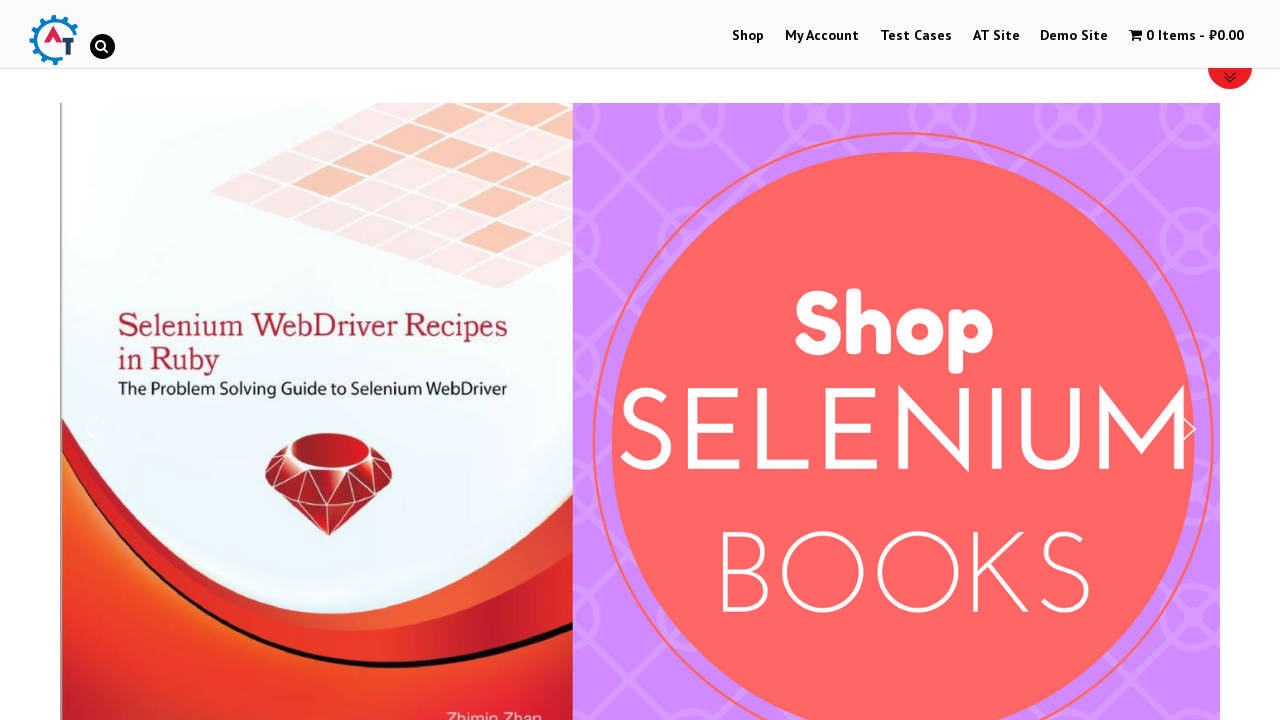

Scrolled down 500 pixels on the homepage
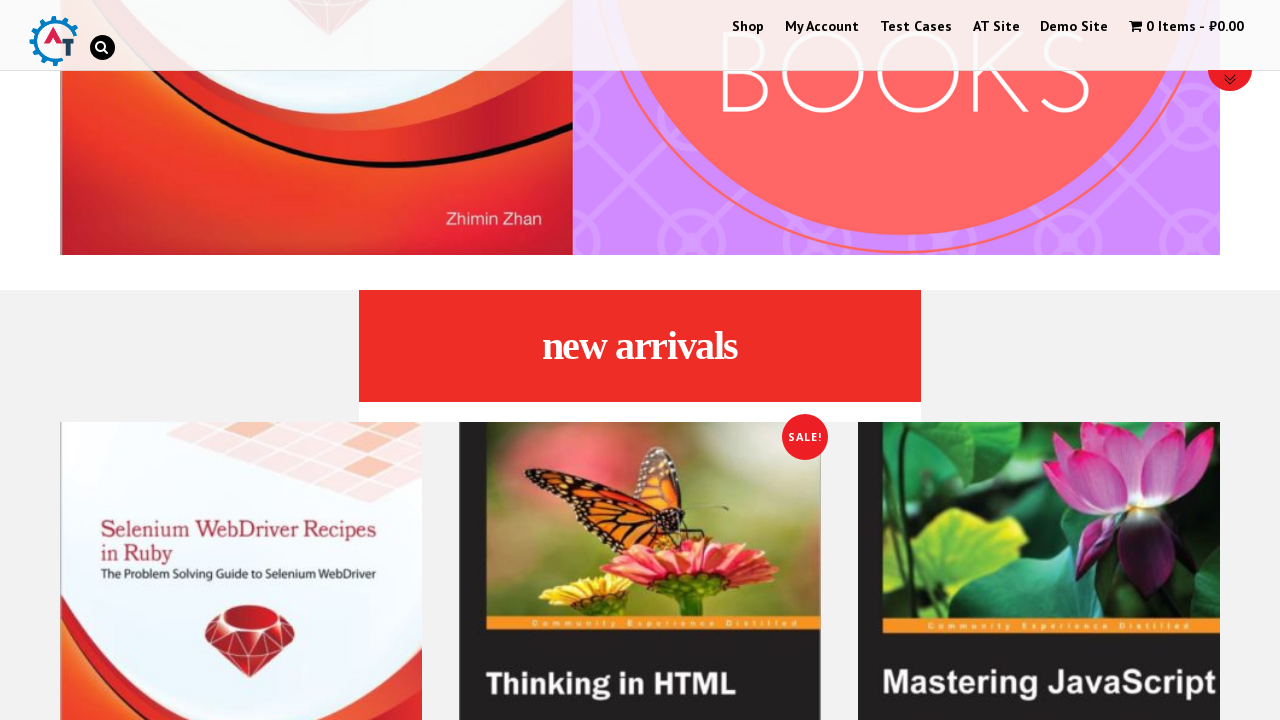

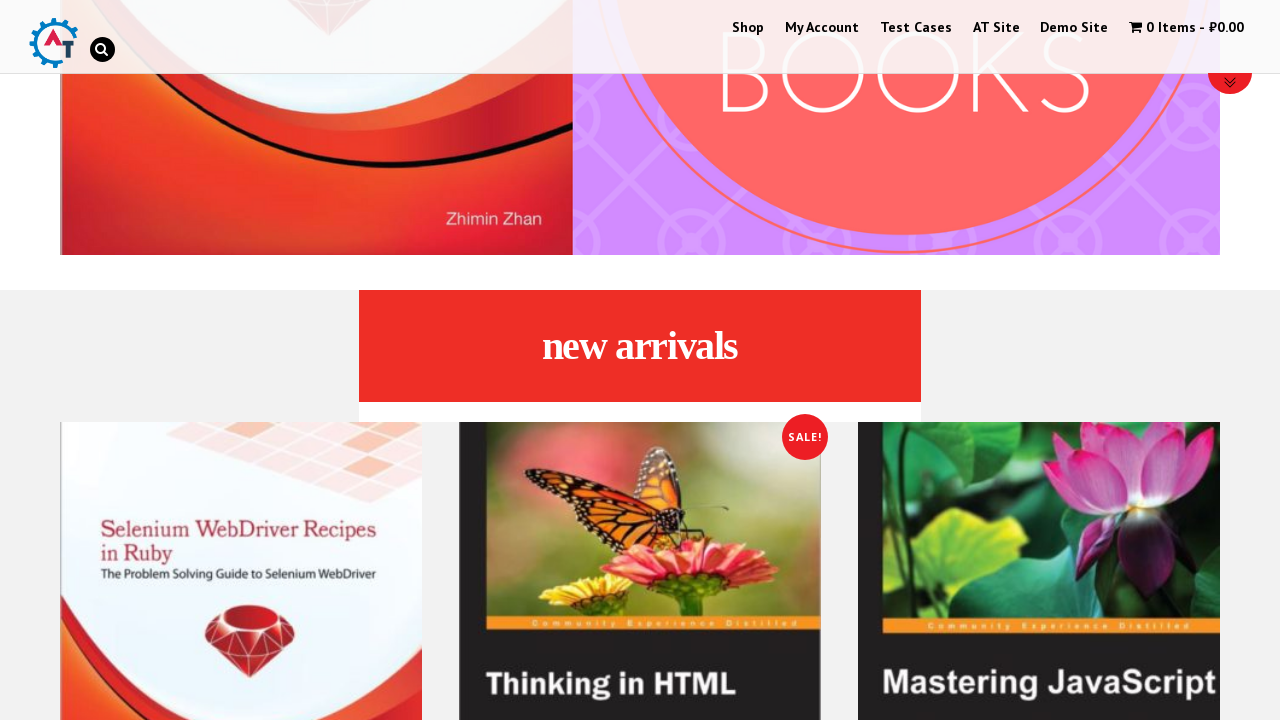